Tests opening a new window by clicking a button, switching to the new window, fetching its title, and closing all windows

Starting URL: https://skpatro.github.io/demo/links/

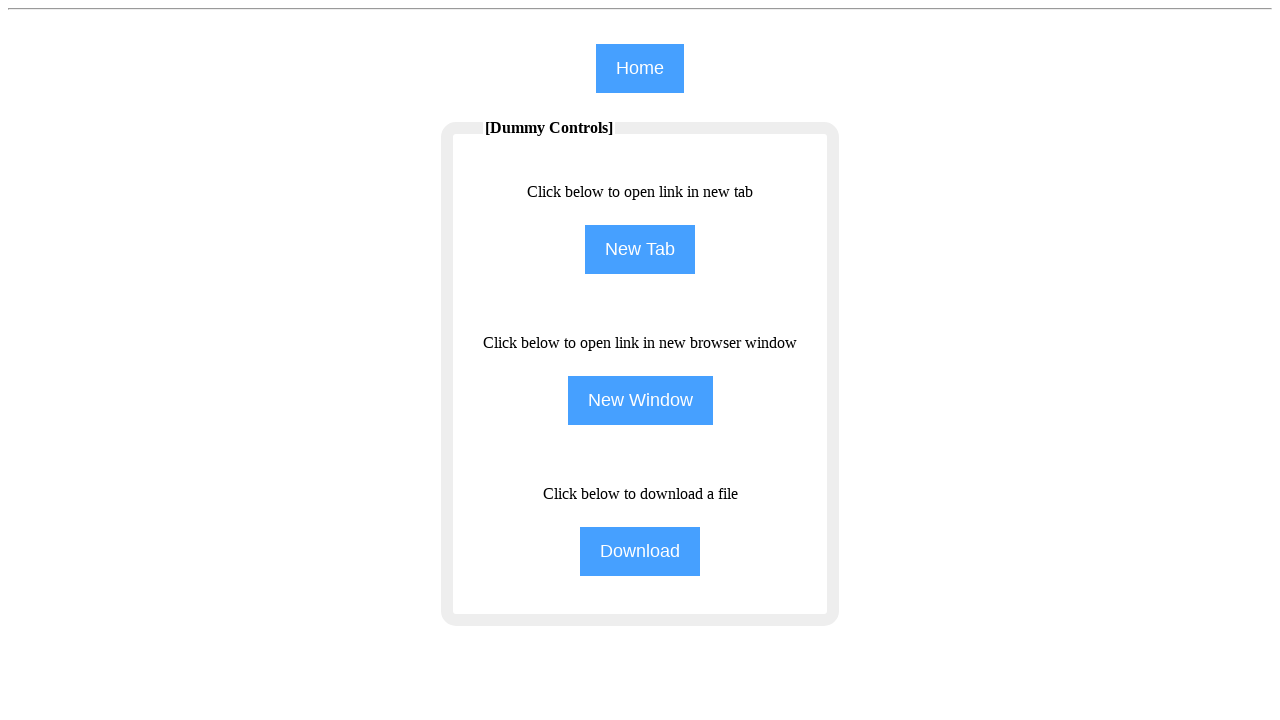

Clicked 'NewWindow' button to open a new window at (640, 400) on input[name='NewWindow']
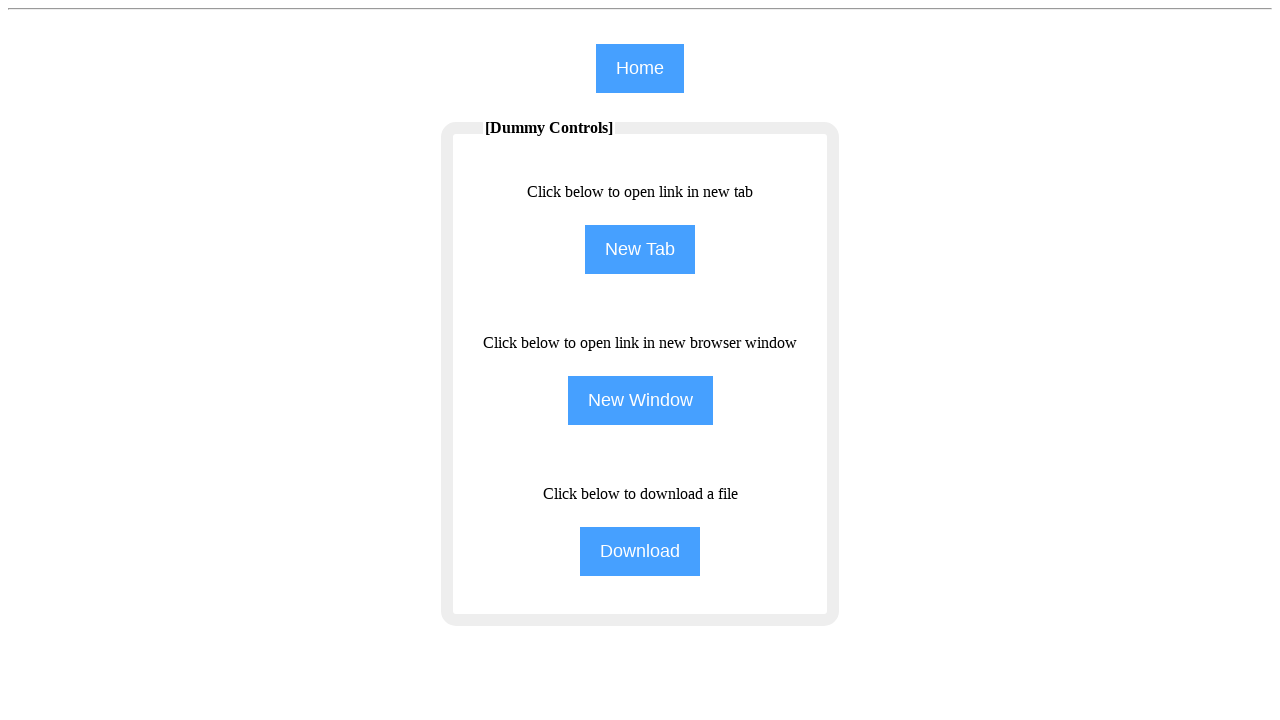

New window opened and captured
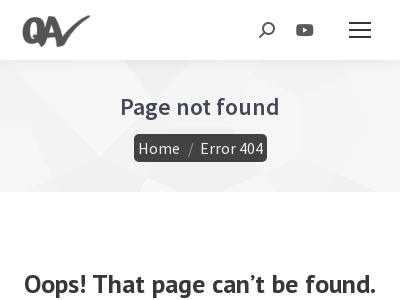

Fetched title from new window: 'Page not found - qavalidation'
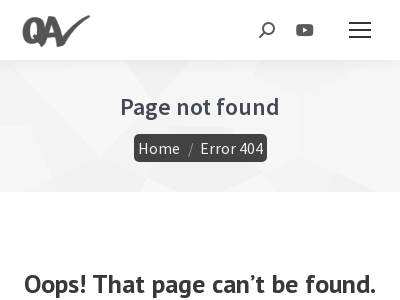

Printed new window title to console
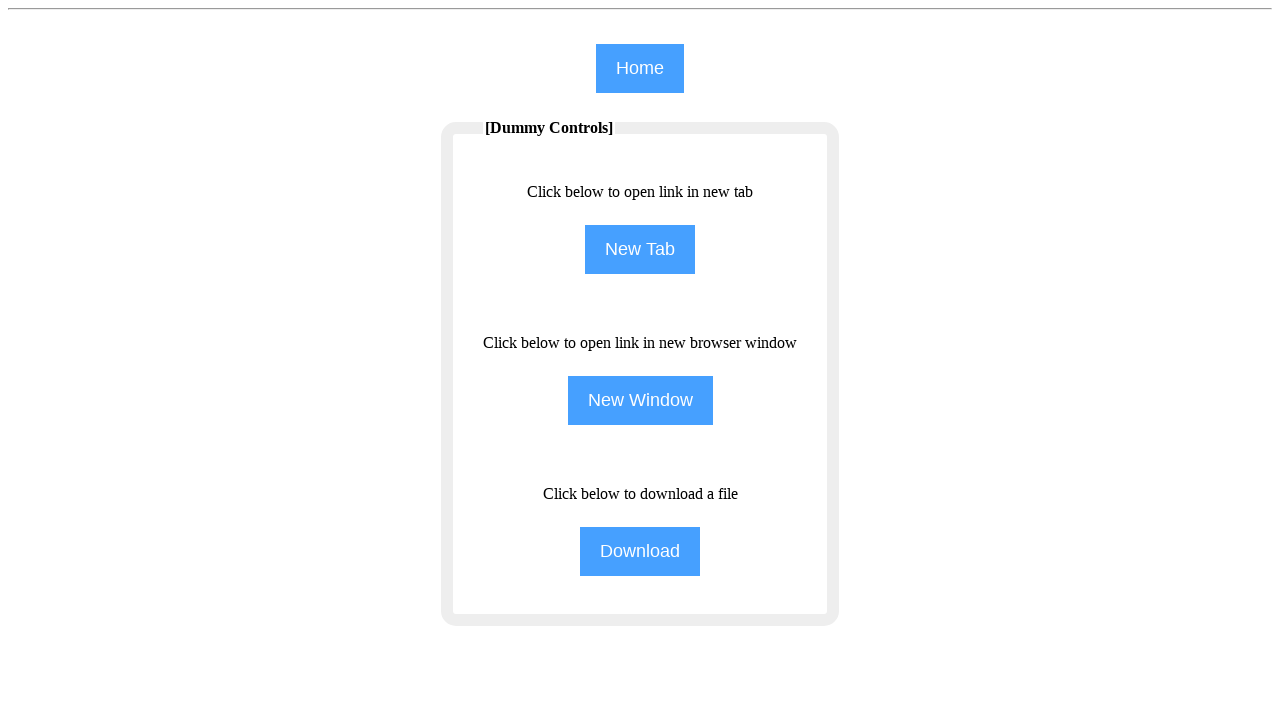

Closed the new window
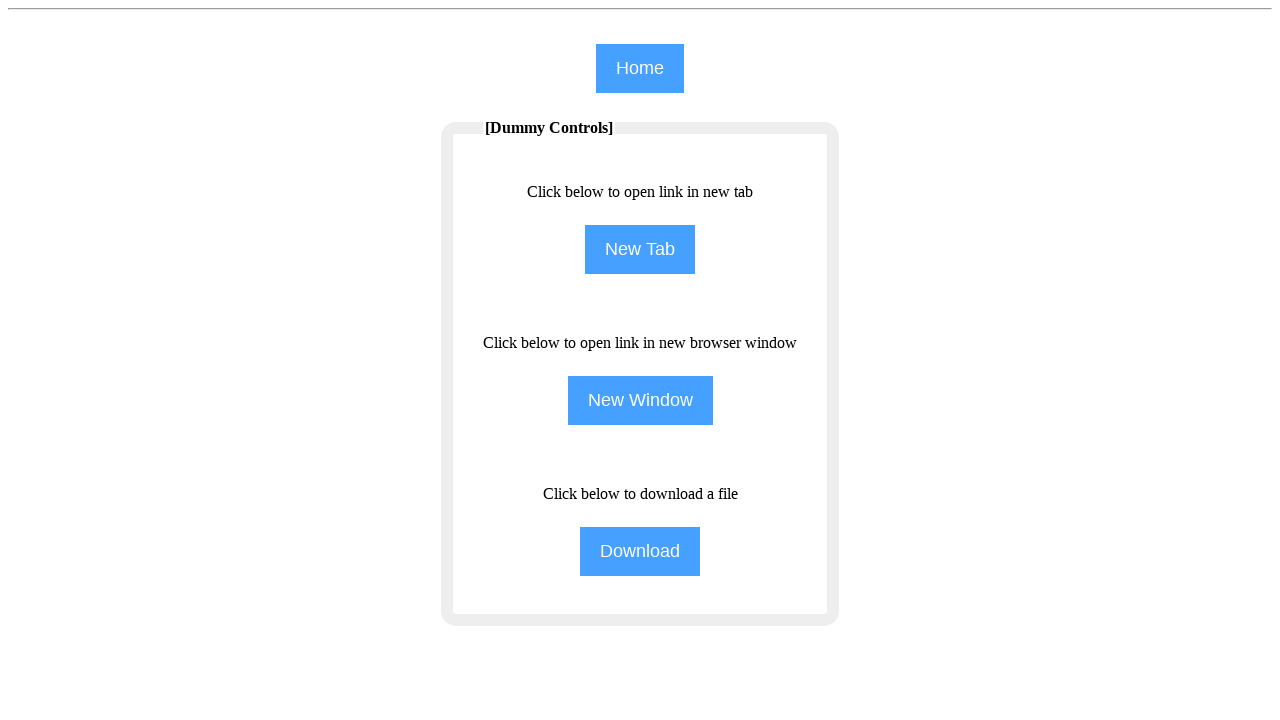

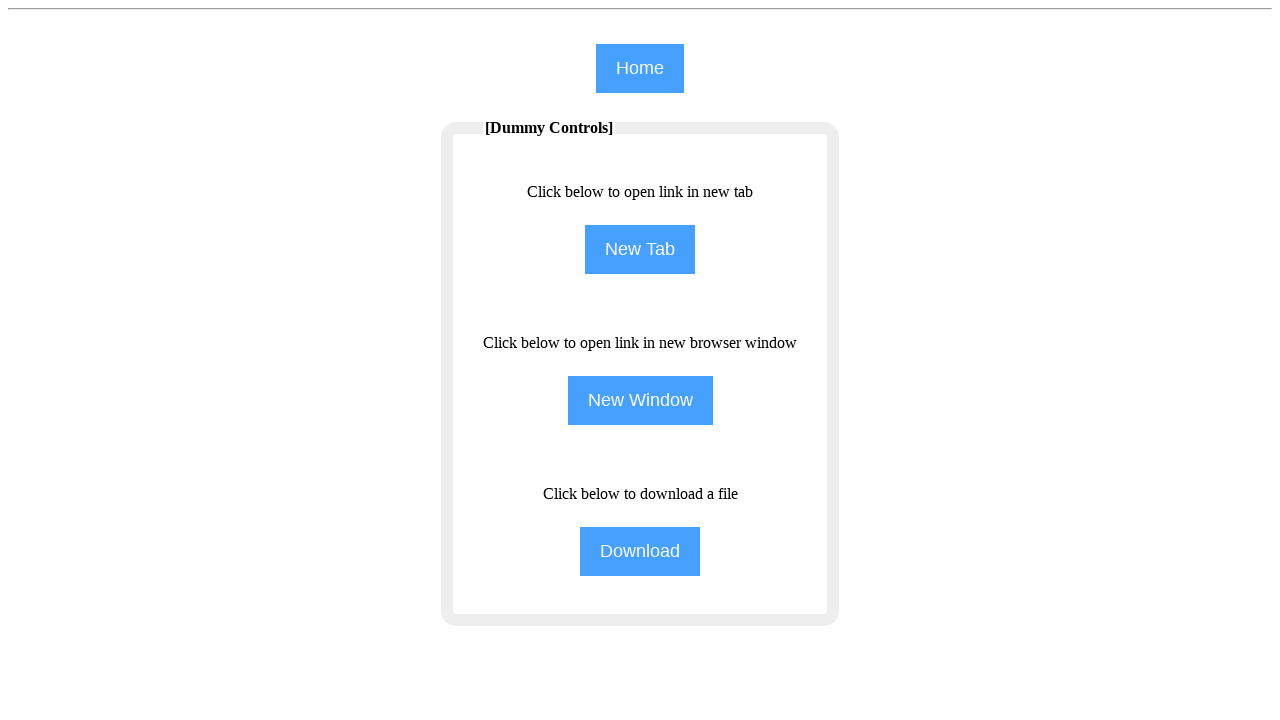